Tests the "Getting Started" button/link by clicking it and verifying navigation to the Getting Started page

Starting URL: https://dotnetfiddle.net

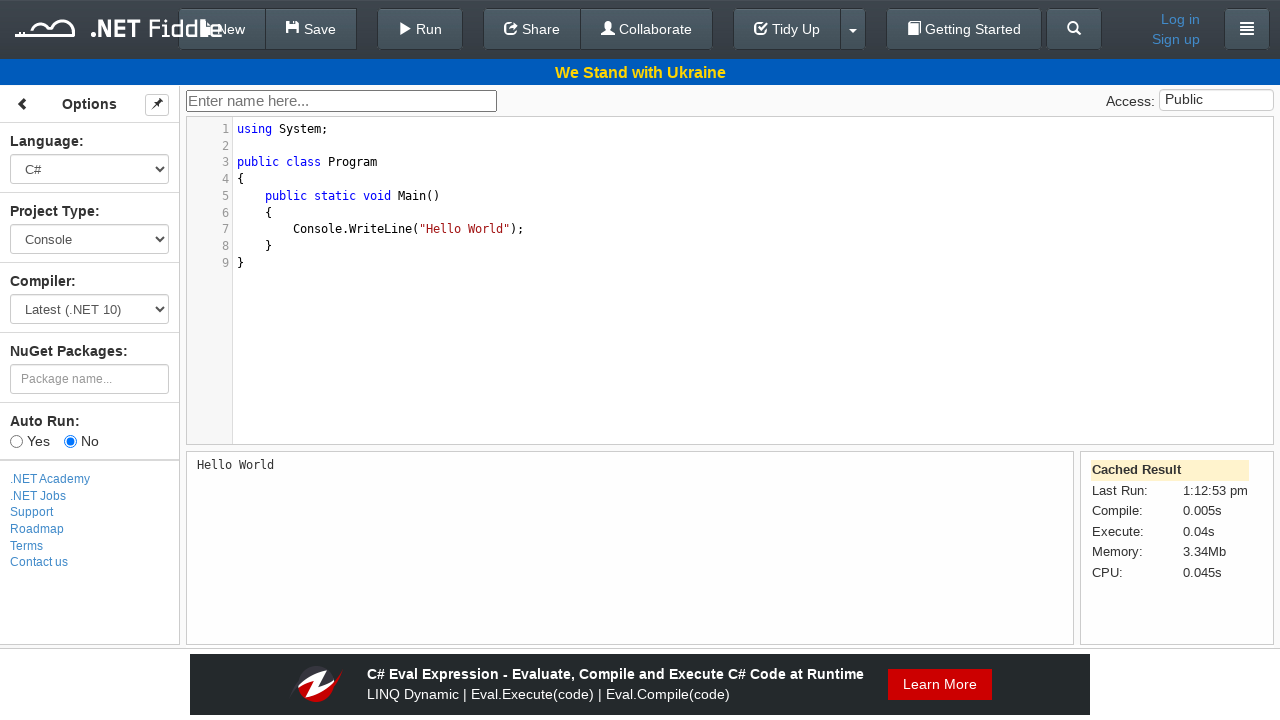

Clicked the 'Getting Started' link at (964, 29) on a[href='/GettingStarted/']
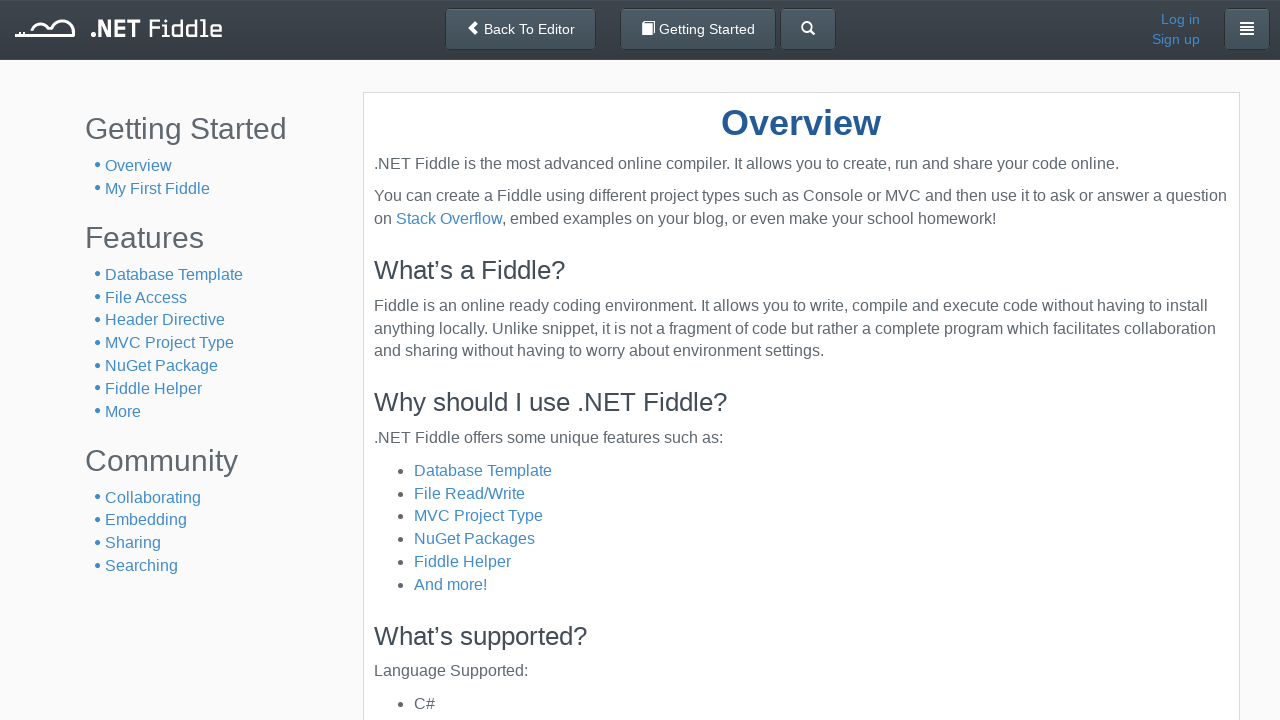

Navigated to Getting Started page and URL verified
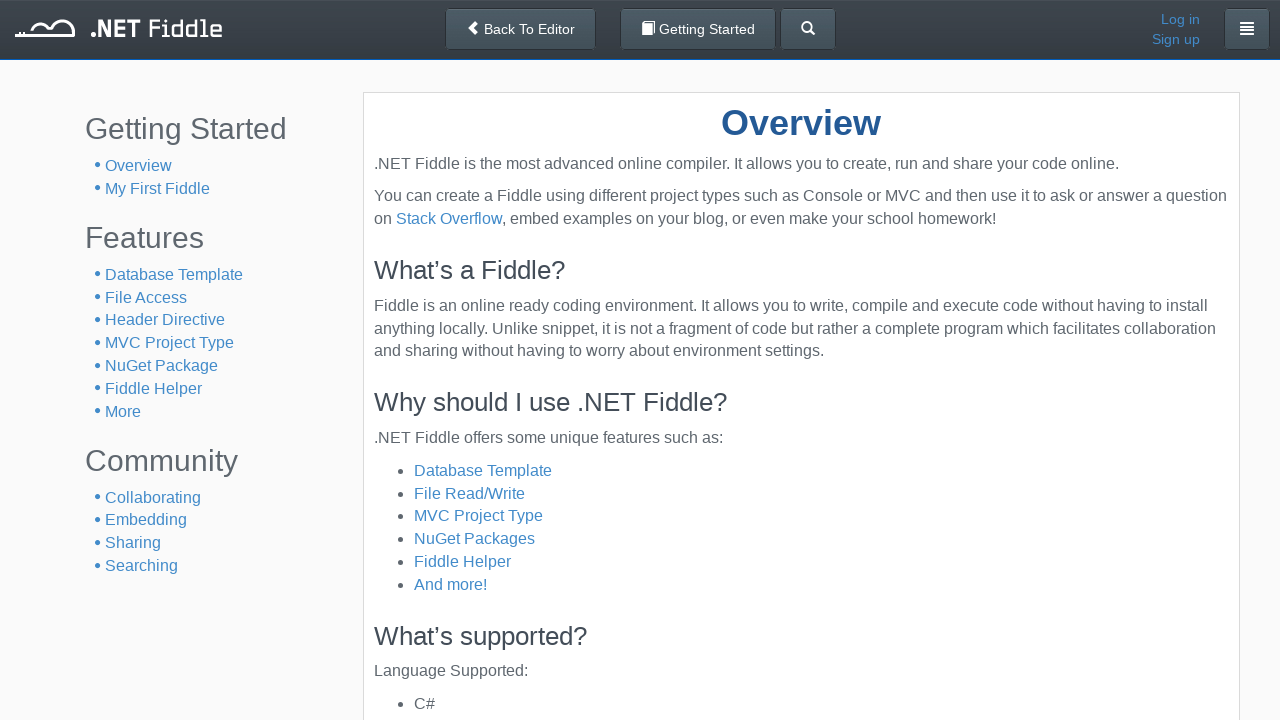

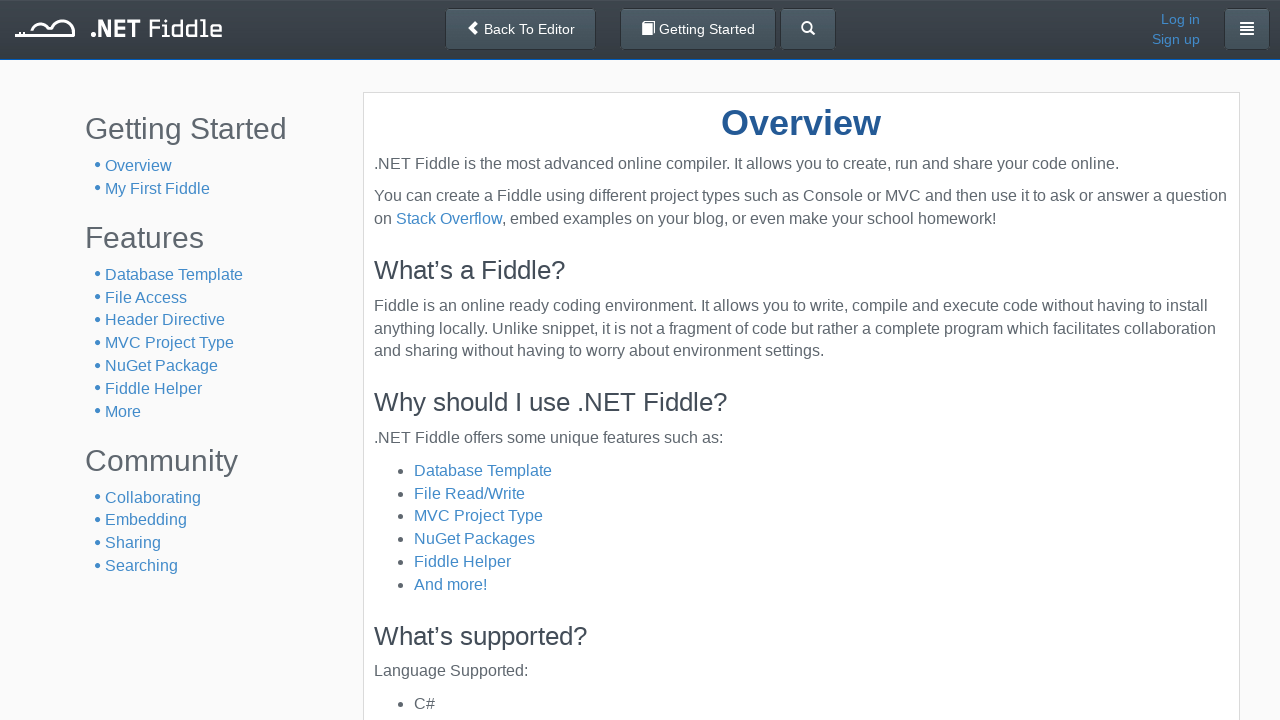